Tests auto-suggestive dropdown functionality by typing partial text and selecting a matching option from the suggestions

Starting URL: https://rahulshettyacademy.com/AutomationPractice/

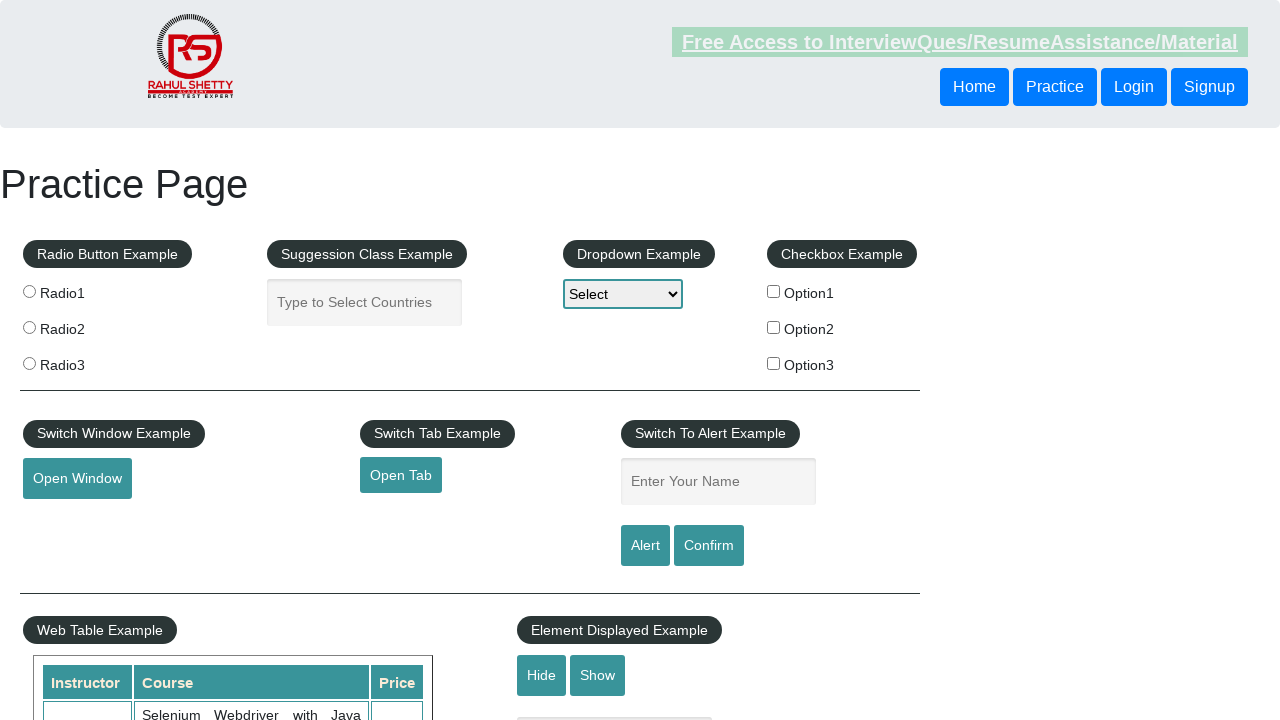

Filled autocomplete field with 'Ind' to trigger suggestions on #autocomplete
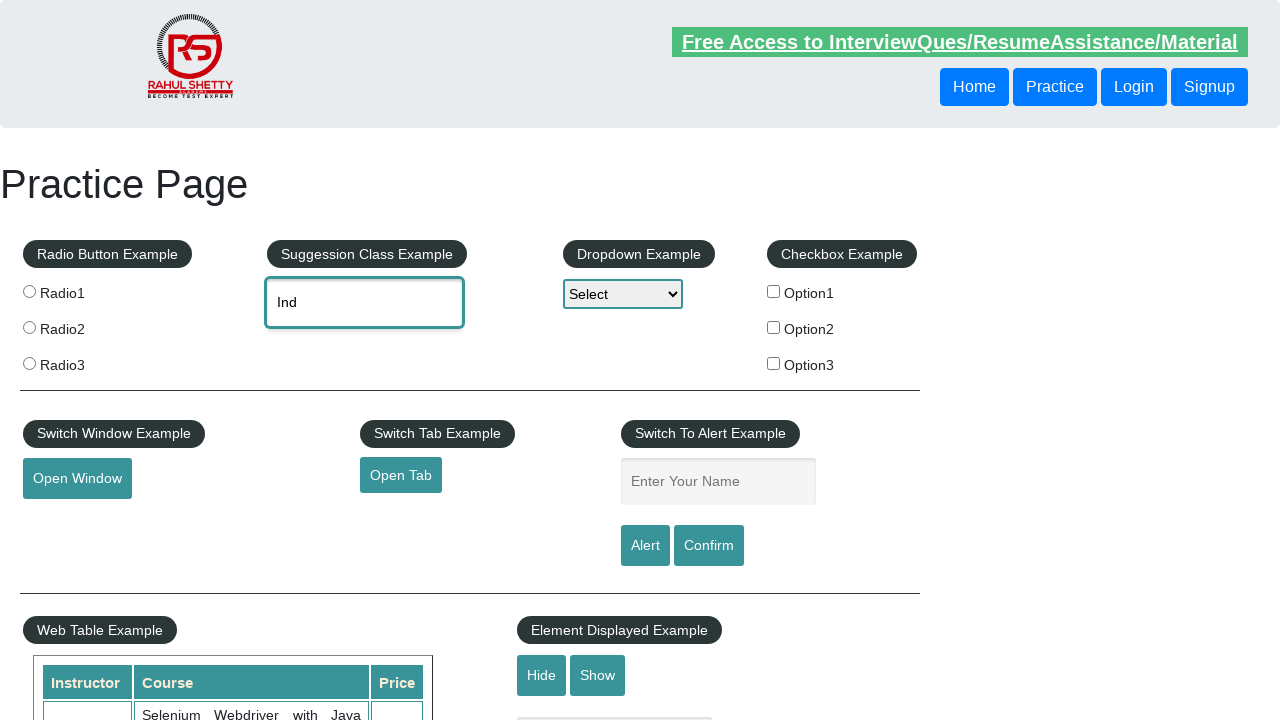

Dropdown suggestions appeared
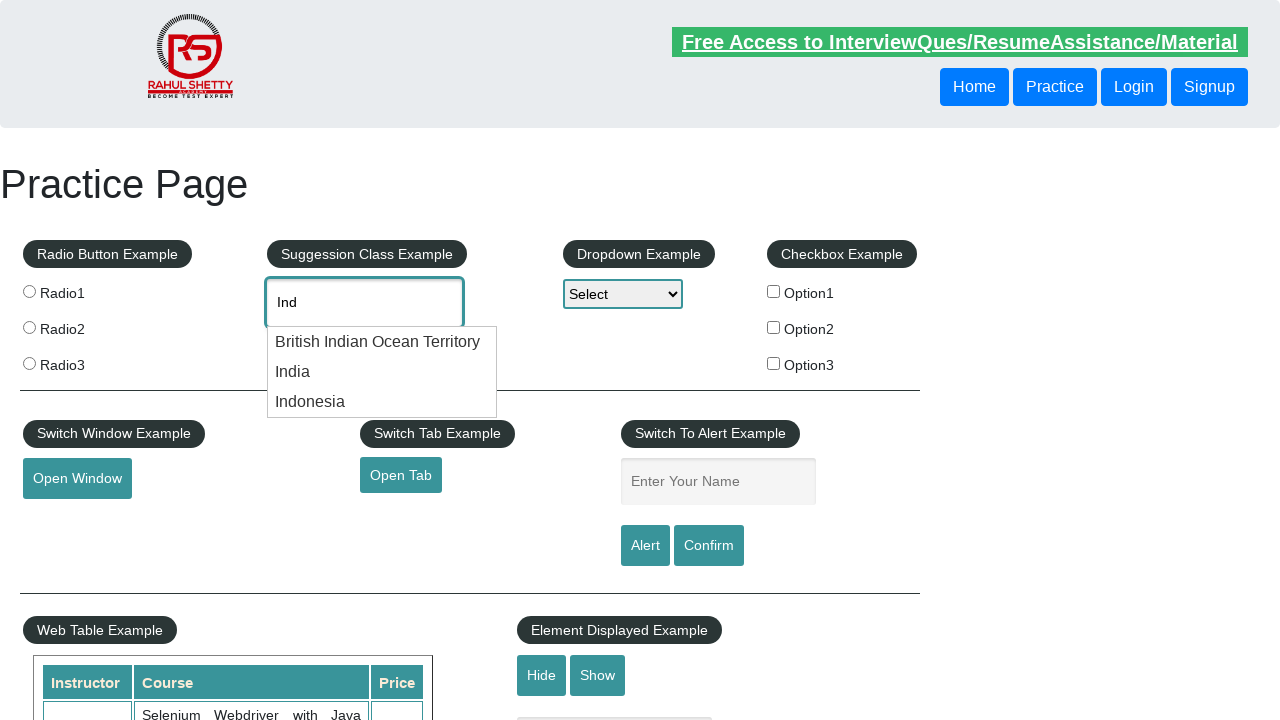

Clicked on 'India' option from the dropdown suggestions at (382, 372) on xpath=//ul[contains(@class,'ui-autocomplete')]/li/div >> nth=1
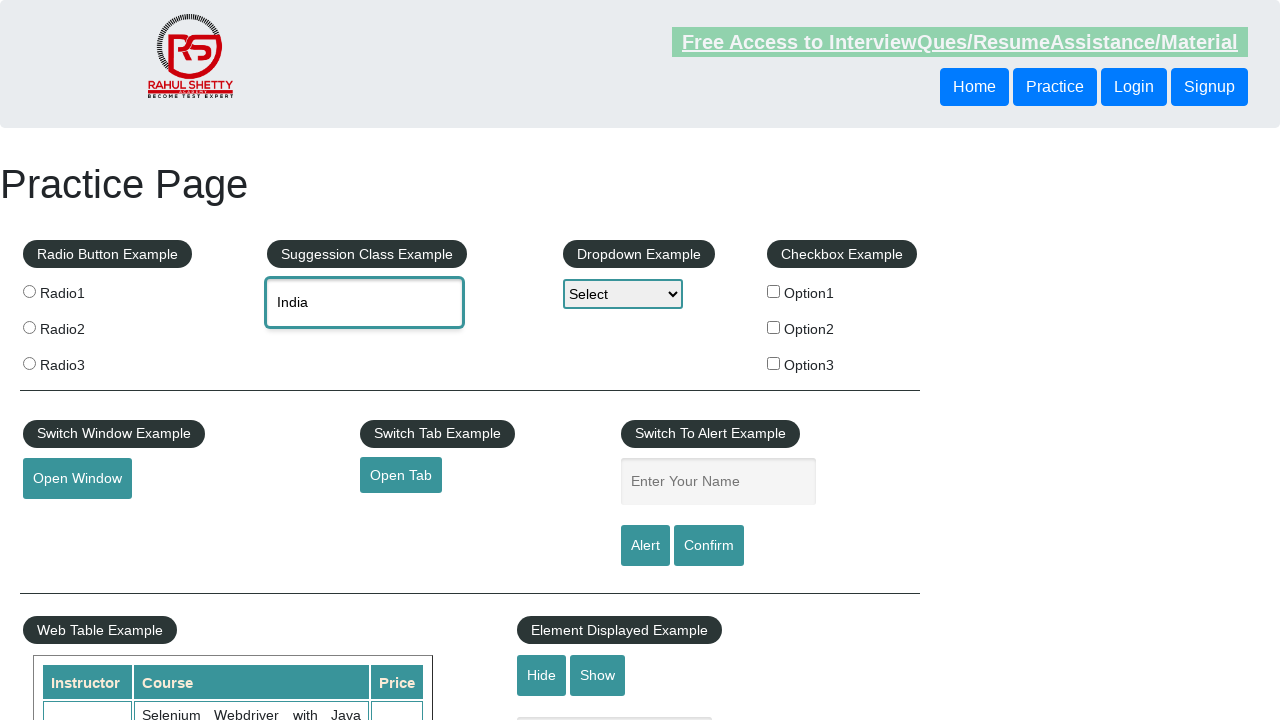

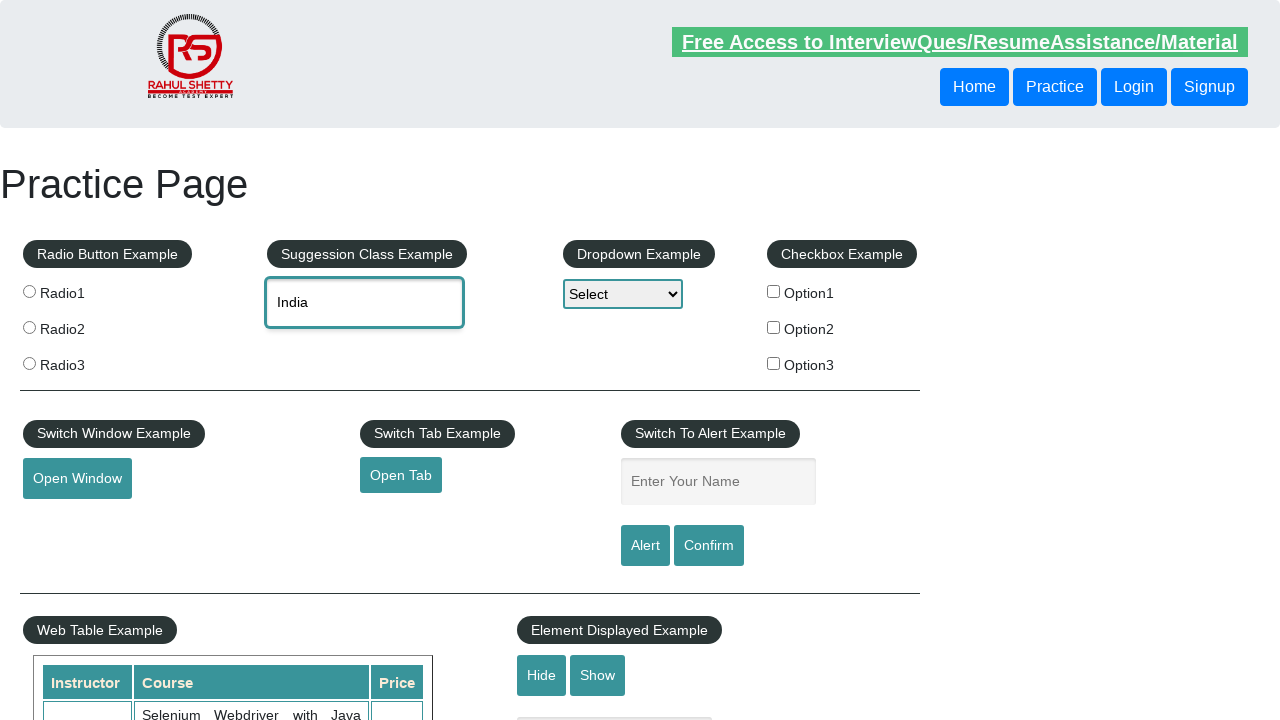